Tests static dropdown functionality on a practice page by selecting currency options using three different methods: by index, by visible text, and by value.

Starting URL: https://rahulshettyacademy.com/dropdownsPractise/

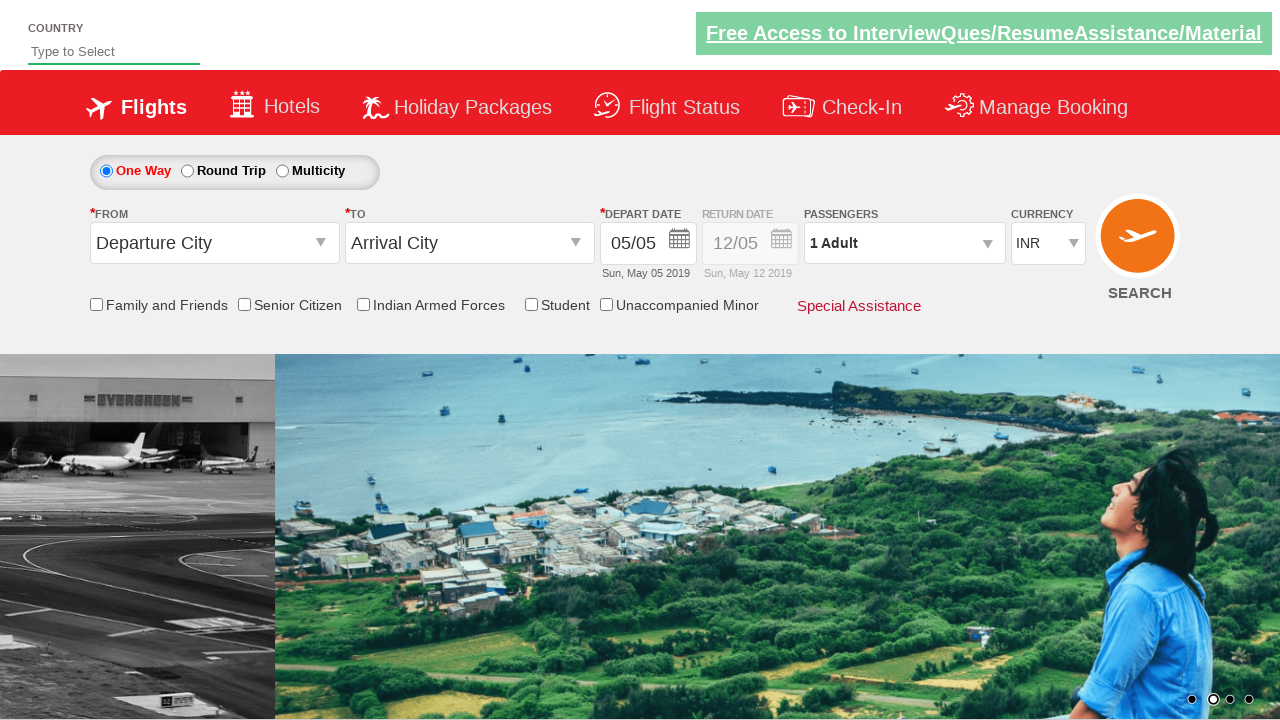

Selected currency dropdown option by index 3 on #ctl00_mainContent_DropDownListCurrency
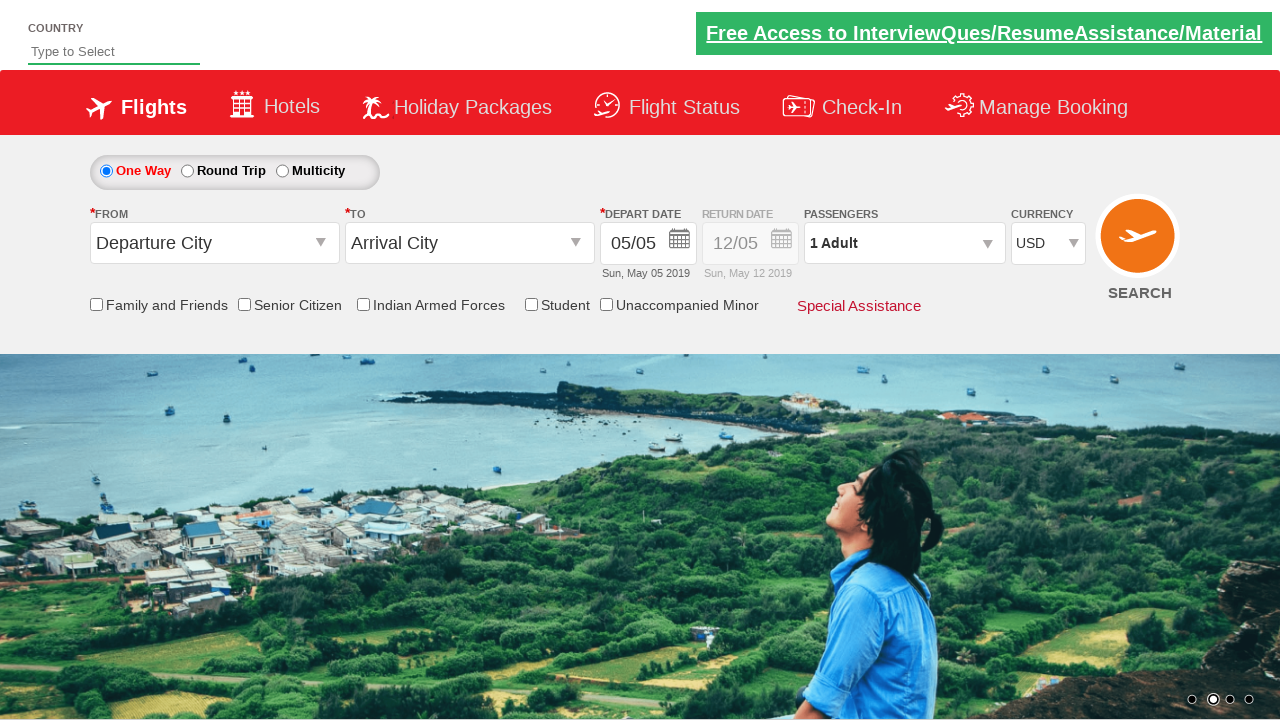

Selected currency dropdown option by visible text 'AED' on #ctl00_mainContent_DropDownListCurrency
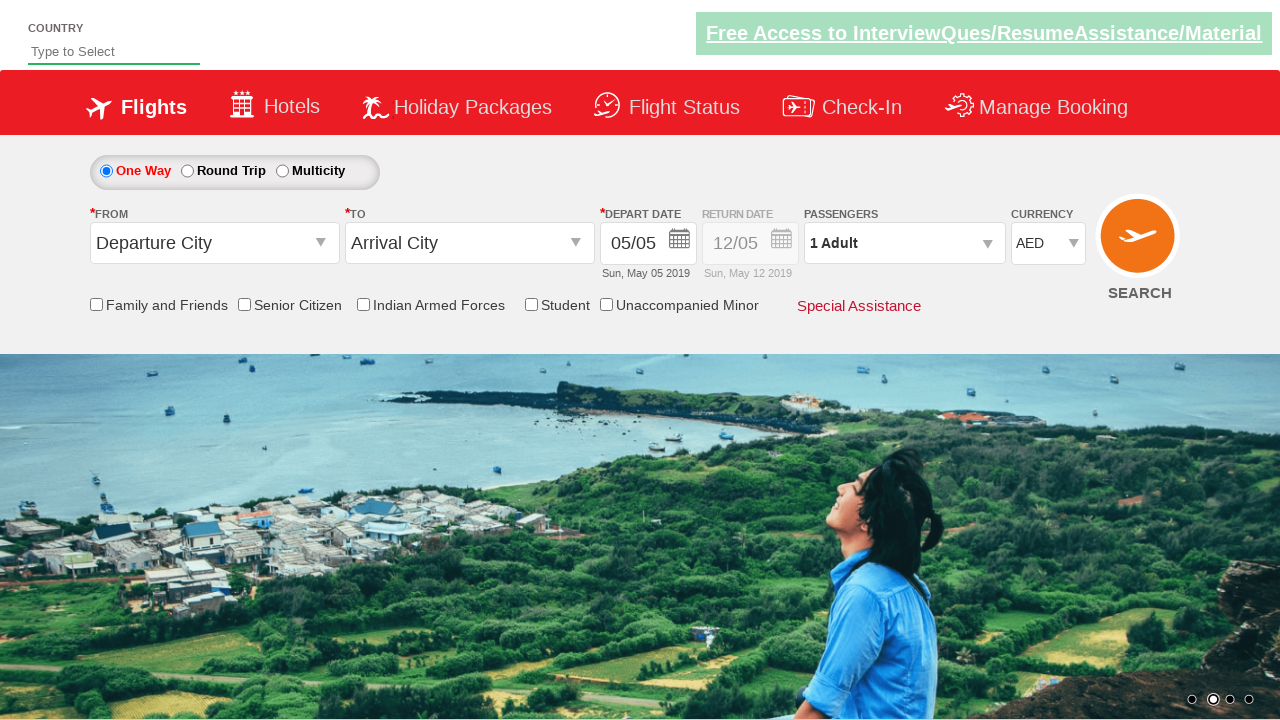

Selected currency dropdown option by value 'INR' on #ctl00_mainContent_DropDownListCurrency
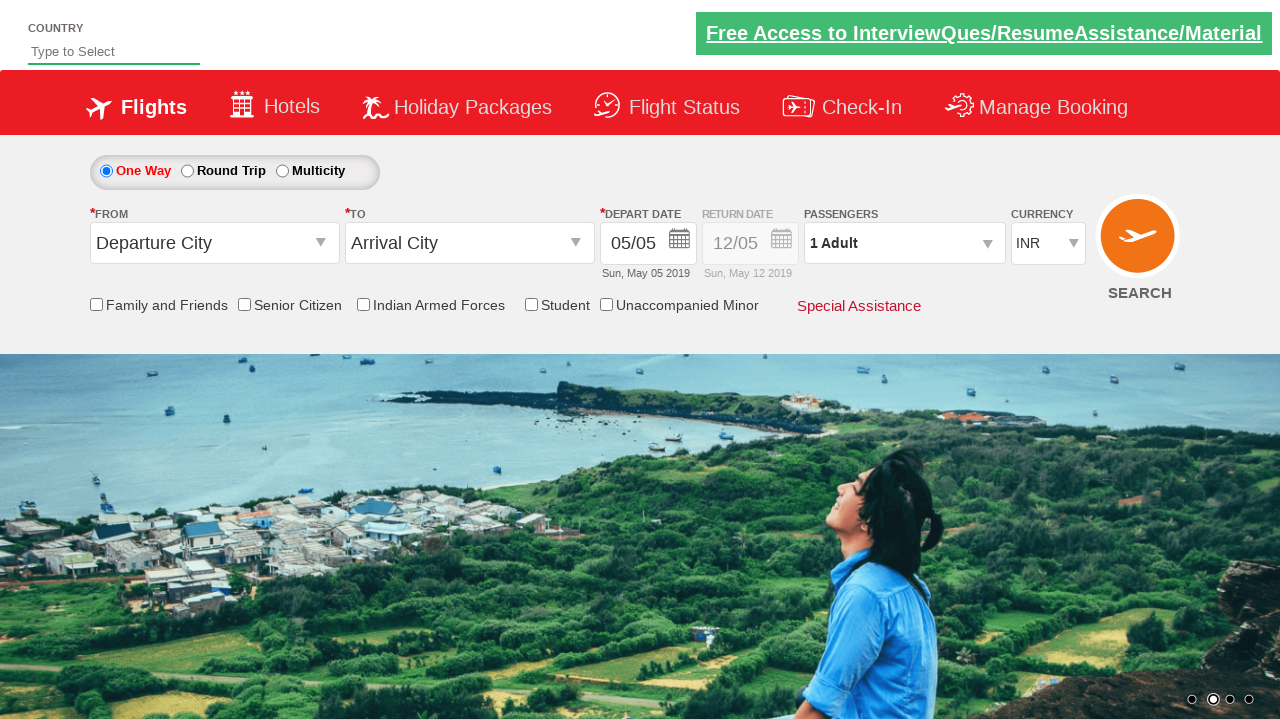

Waited 500ms to confirm currency selection
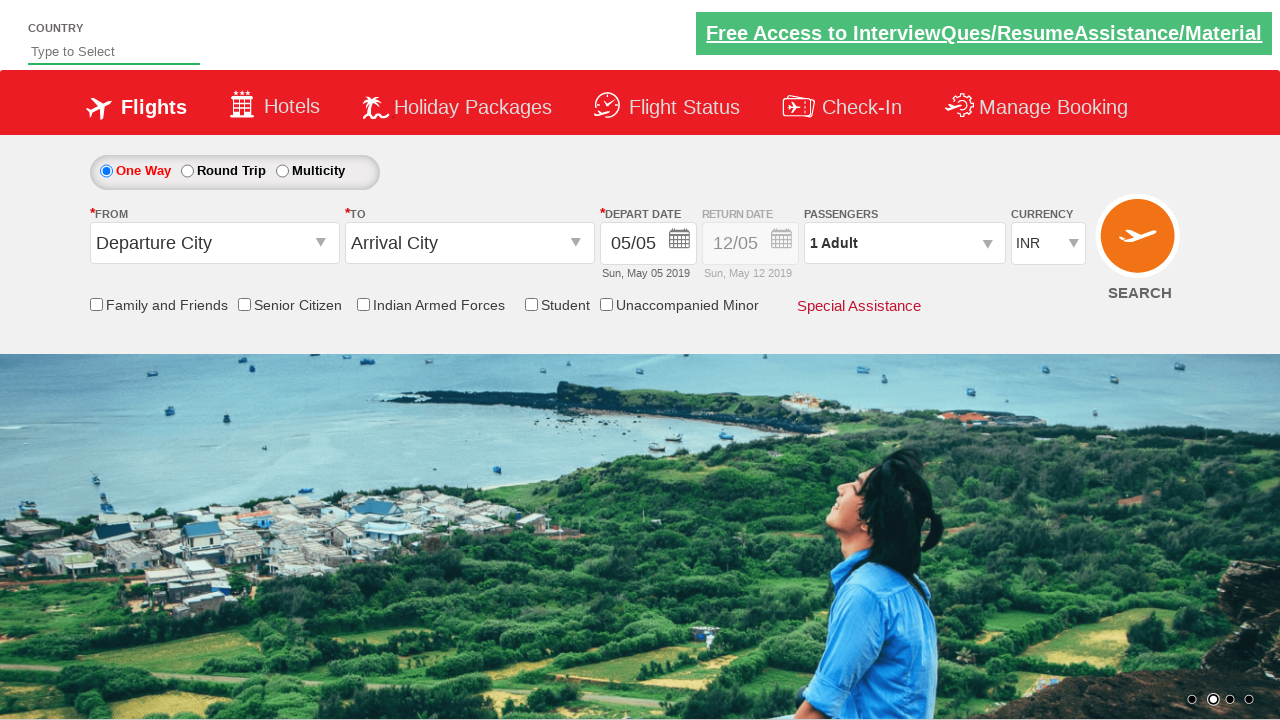

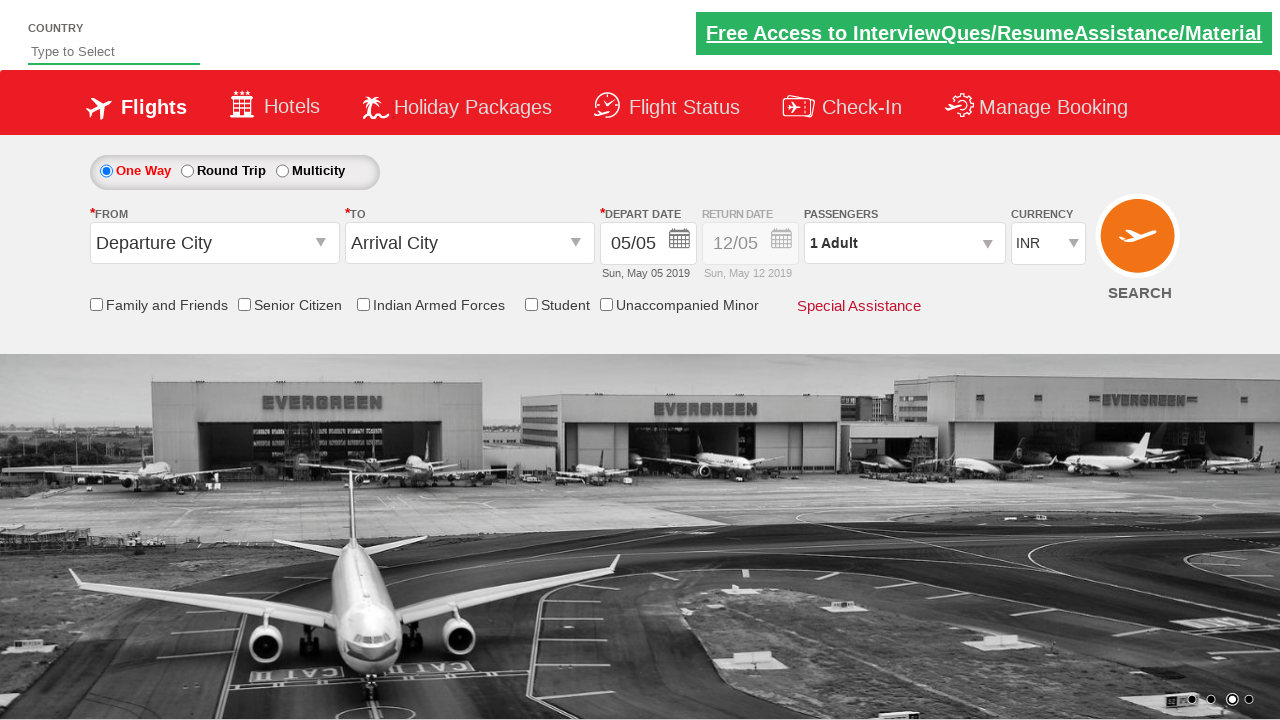